Tests drag and drop functionality within an iframe by dragging an element from source to target location

Starting URL: https://jqueryui.com/droppable/

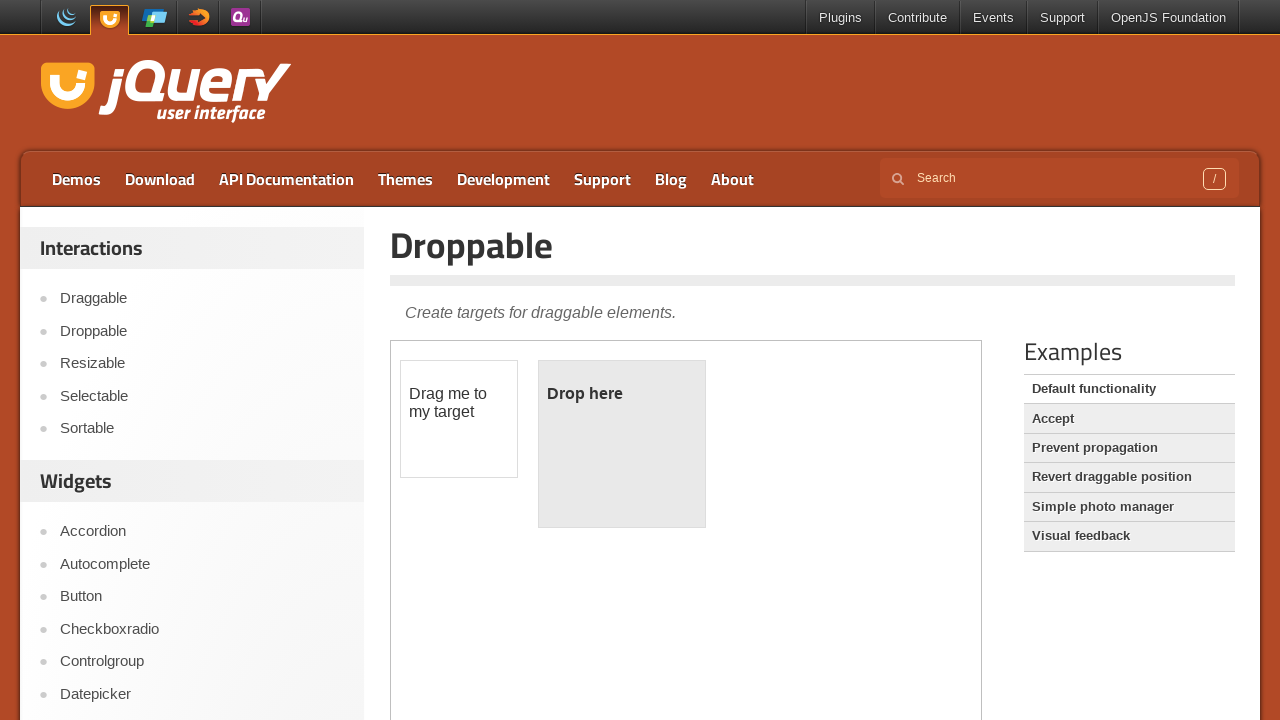

Located iframe containing drag-drop demo
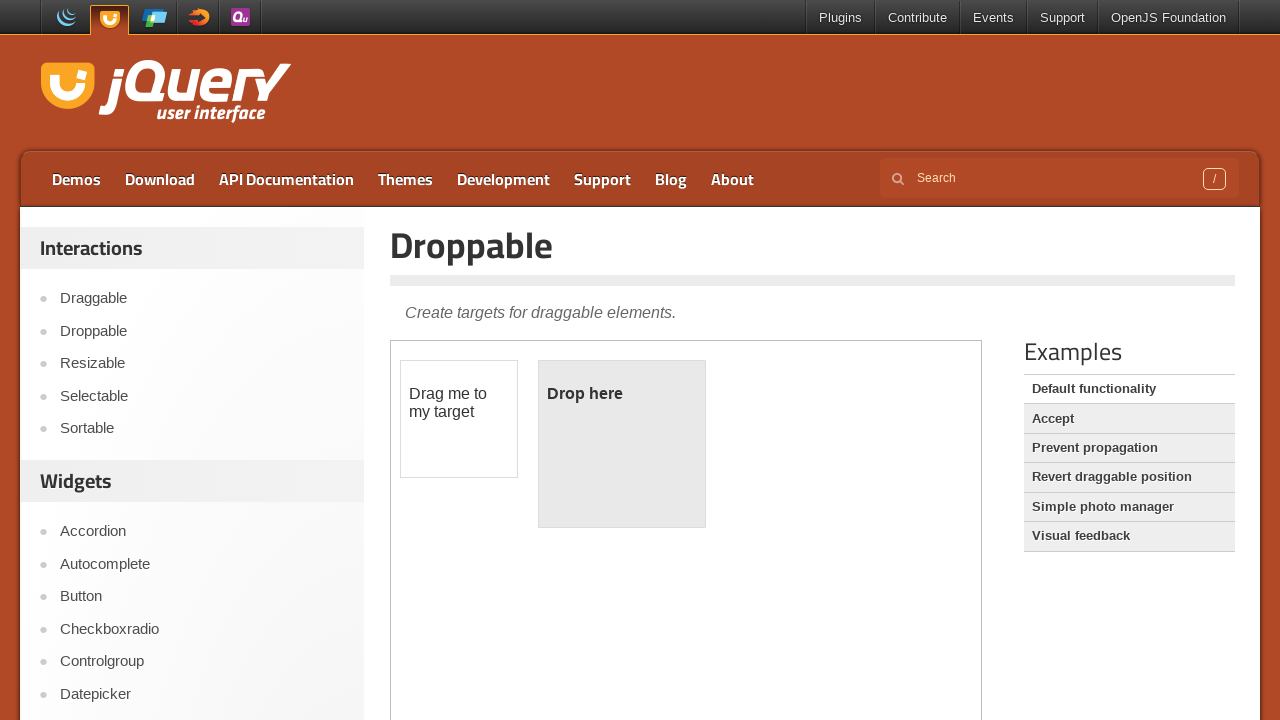

Located draggable source element
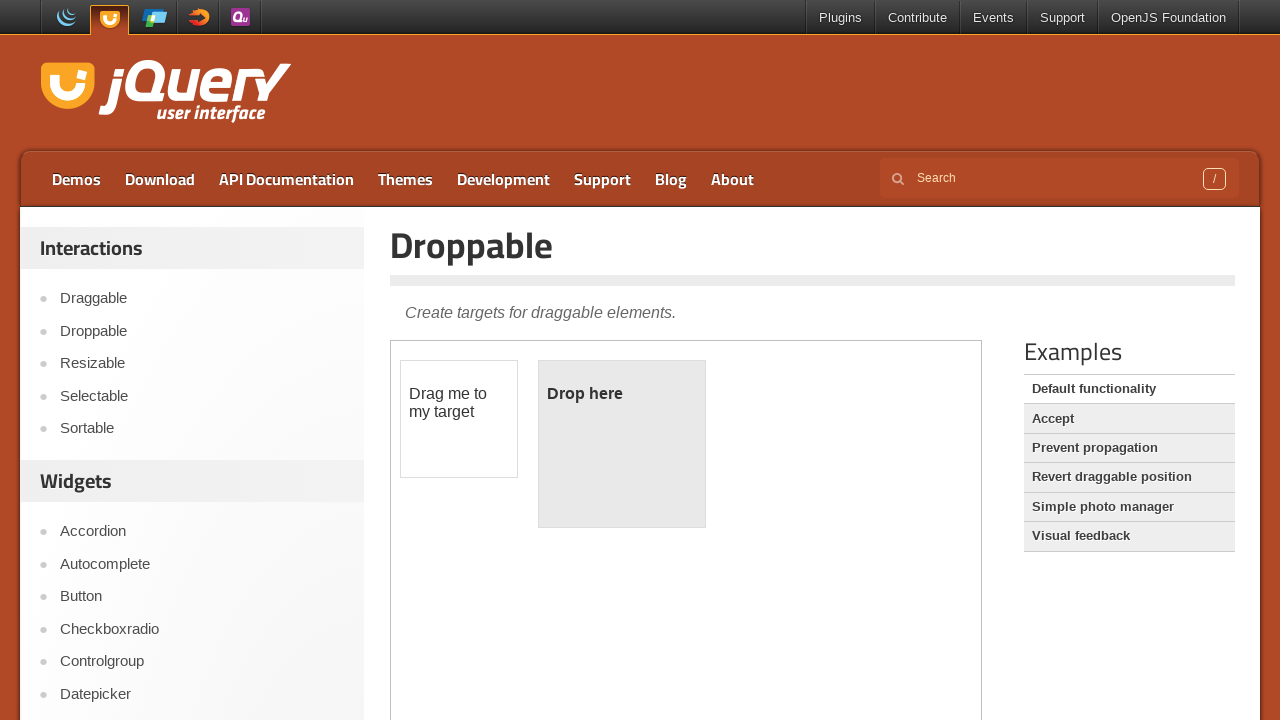

Located droppable target element
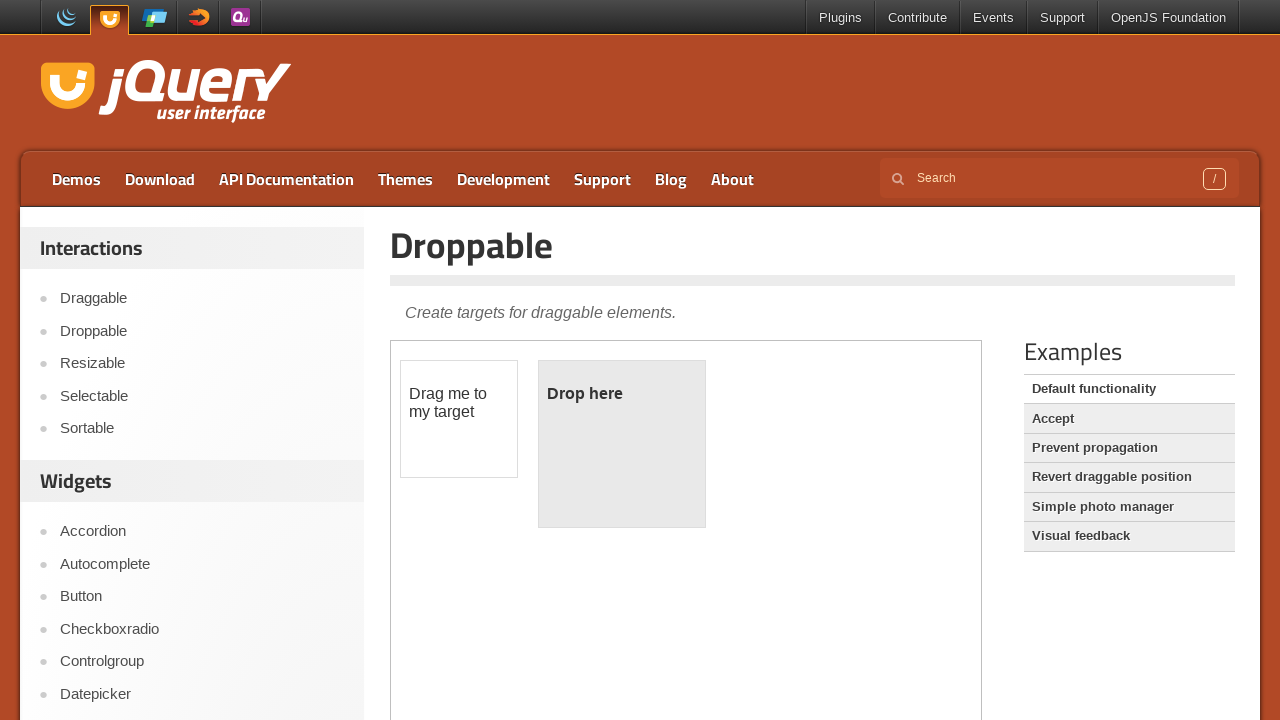

Dragged source element to target location within iframe at (622, 444)
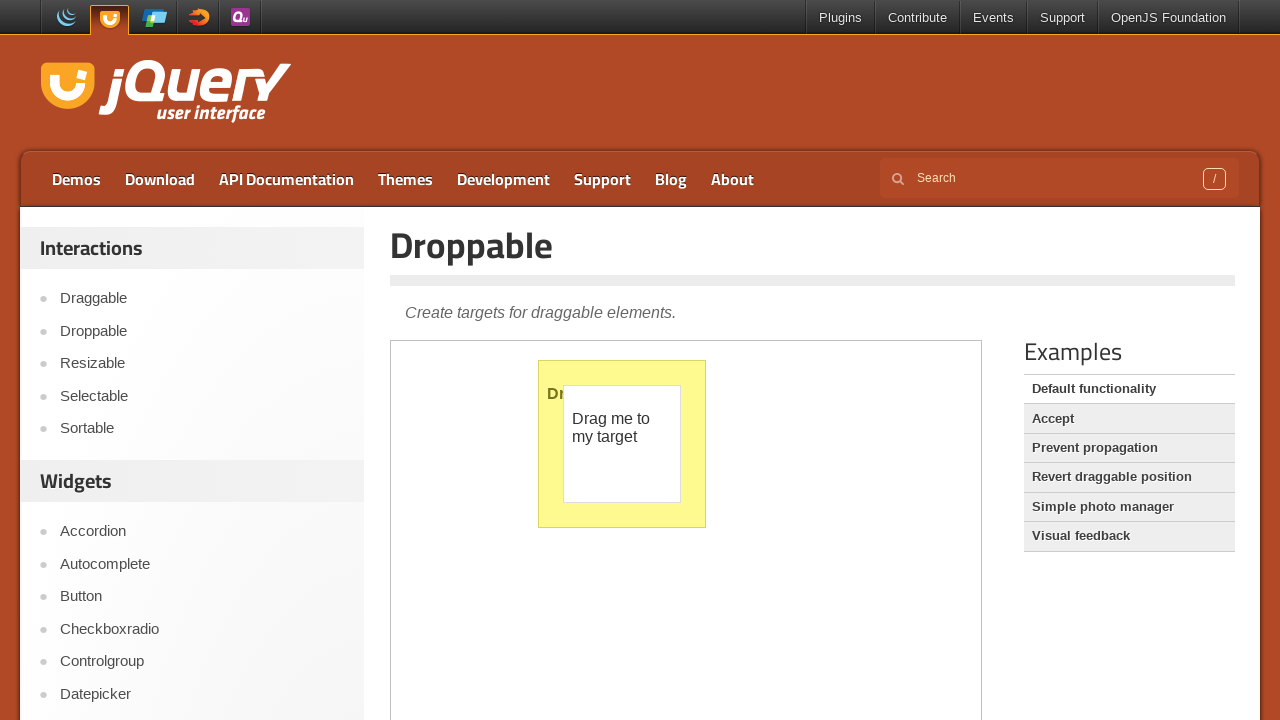

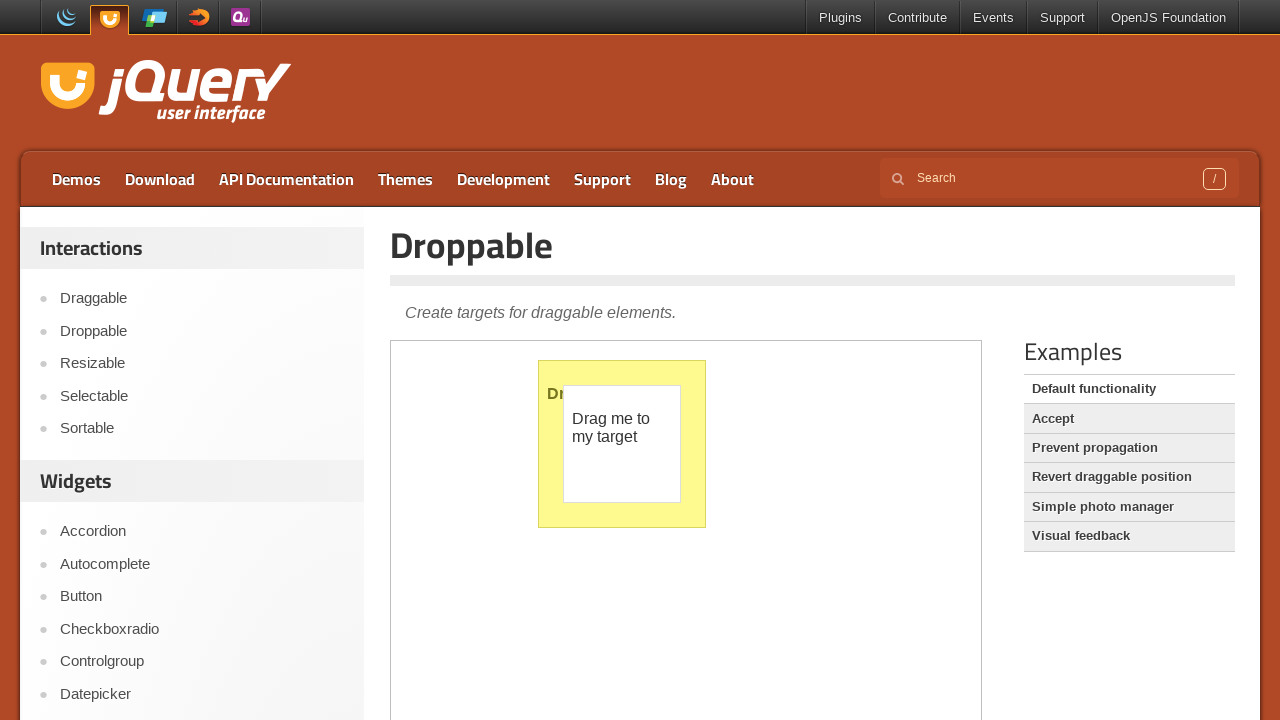